Navigates to Utkarshaa Academy website and retrieves the page title

Starting URL: https://www.utkarshaaacademy.com

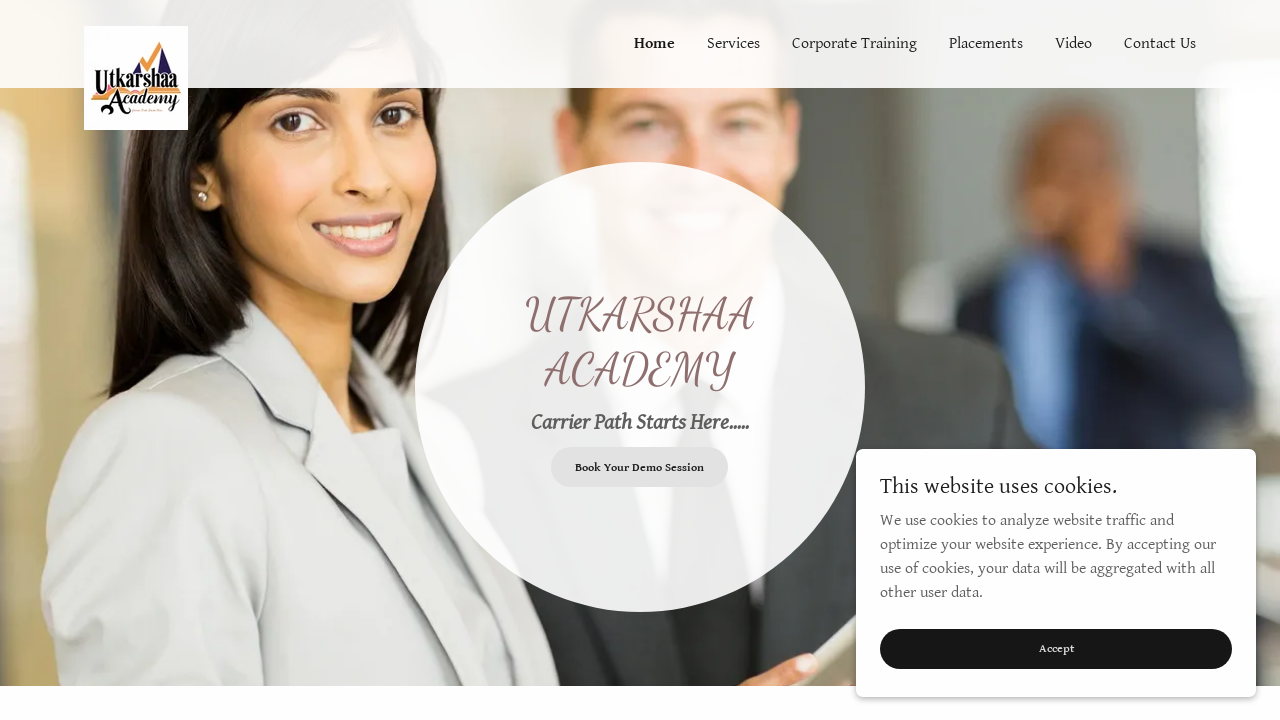

Navigated to Utkarshaa Academy website
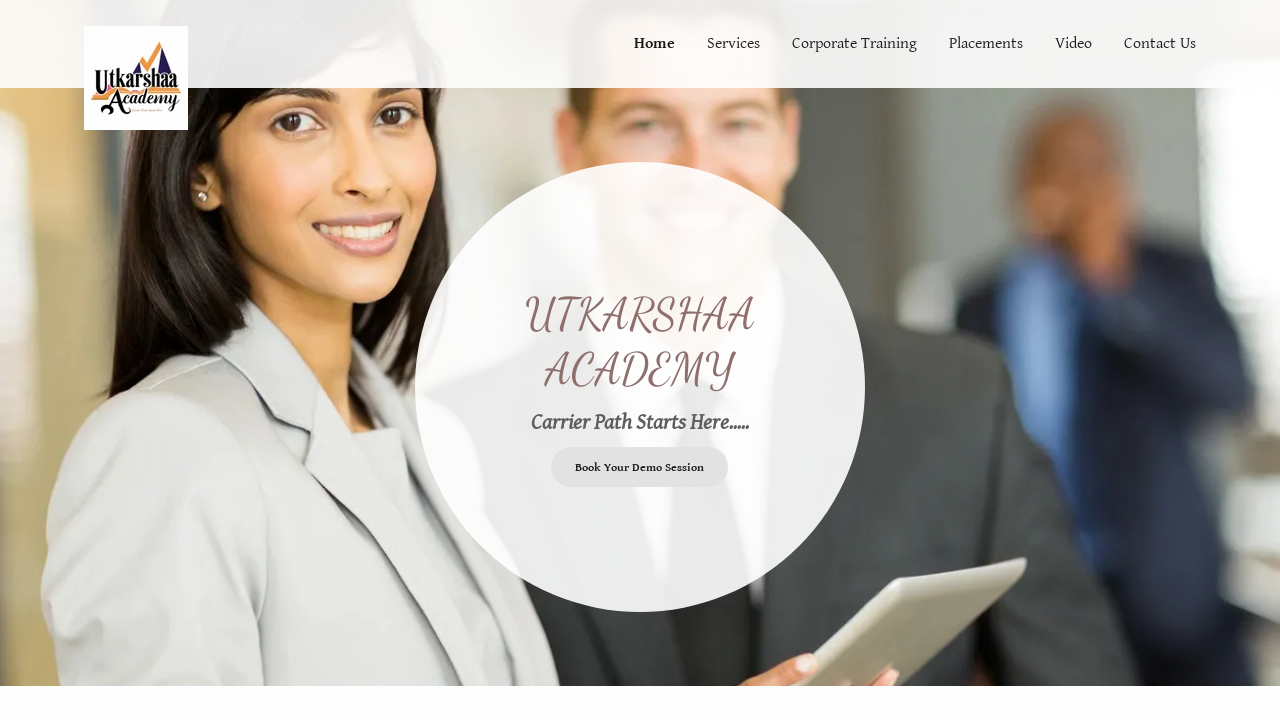

Retrieved page title: Software Testing
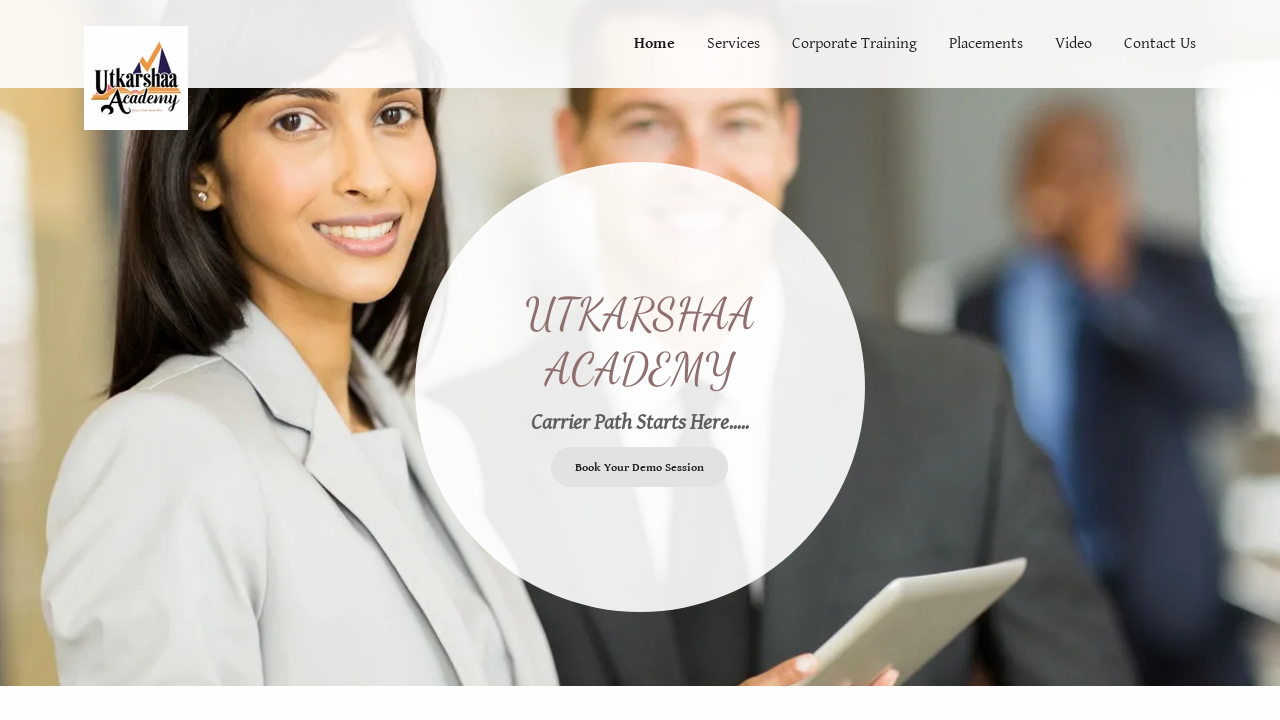

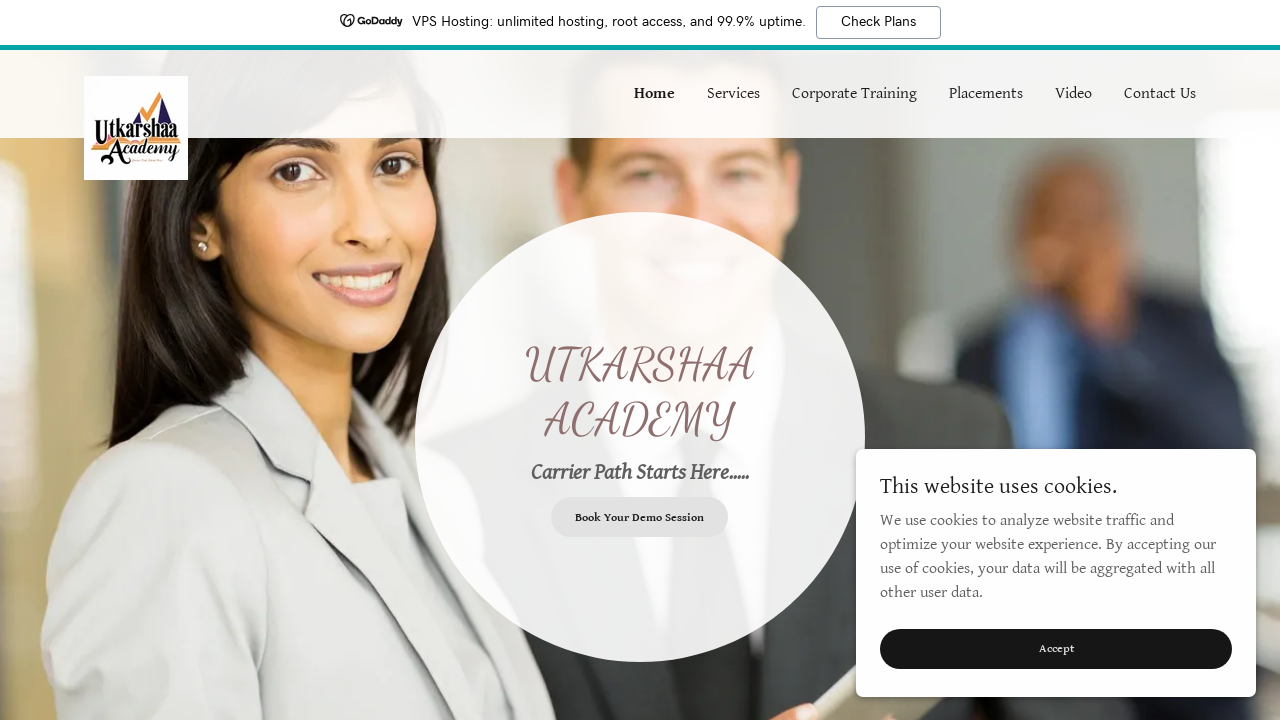